Tests the Playwright documentation homepage by verifying the response headers and status code, then clicks the "Get started" link and verifies navigation to the intro page.

Starting URL: https://playwright.dev/

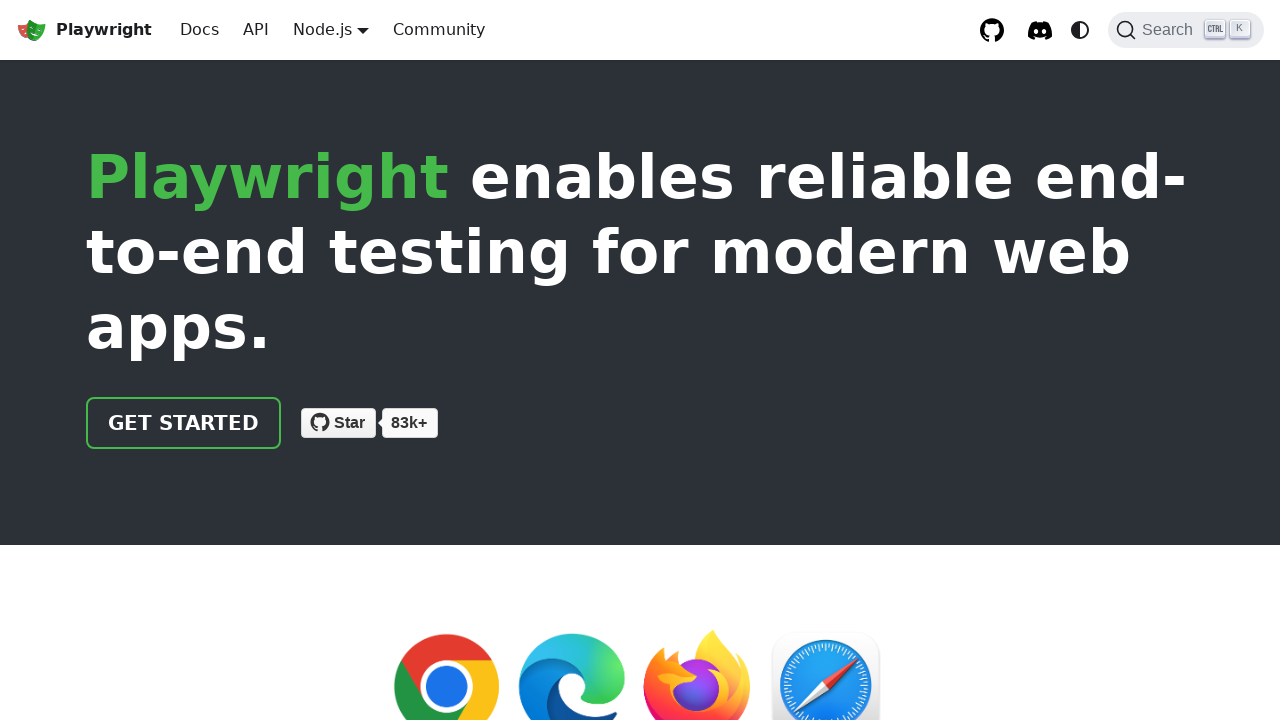

Clicked 'Get started' link on Playwright documentation homepage at (184, 423) on internal:role=link[name="Get started"i]
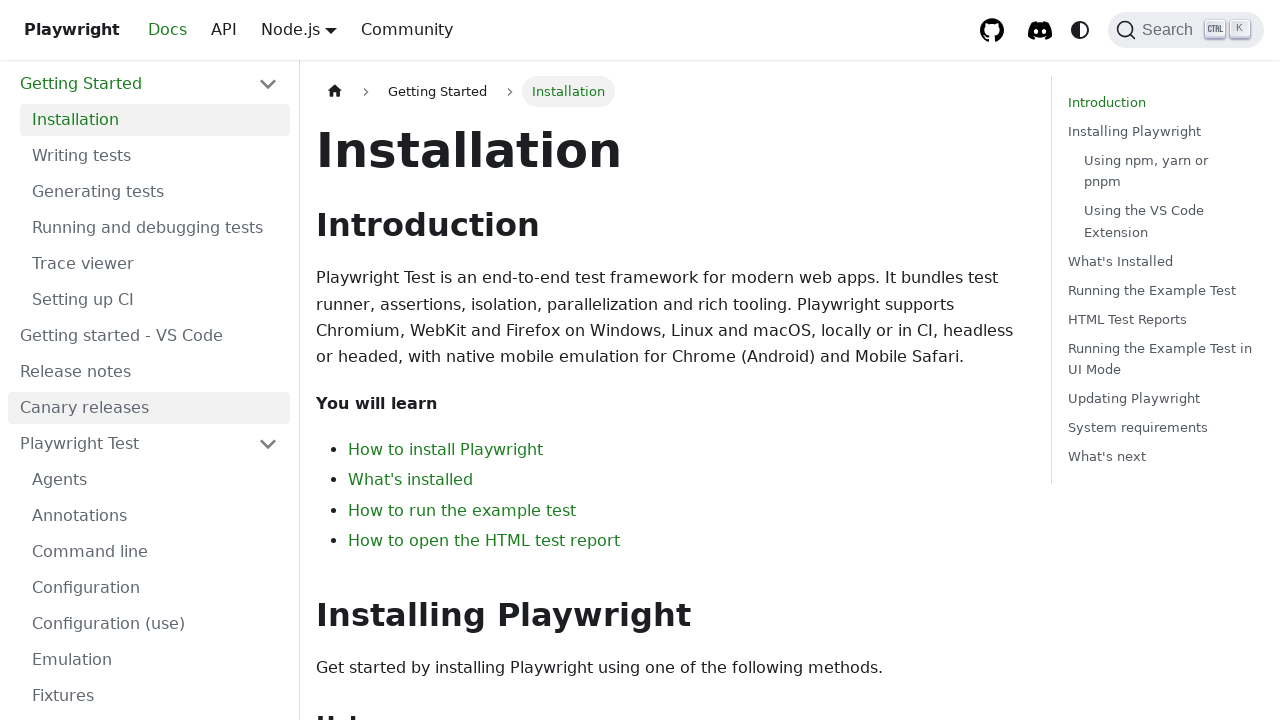

Navigated to intro page successfully
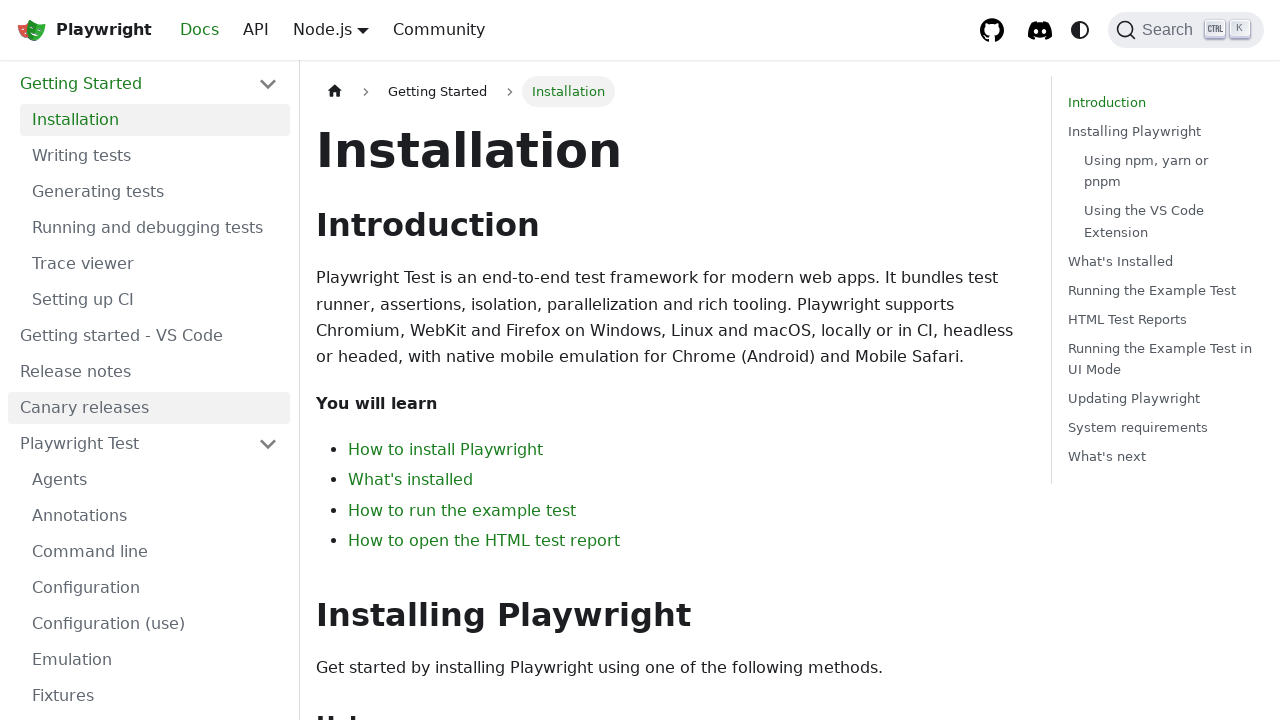

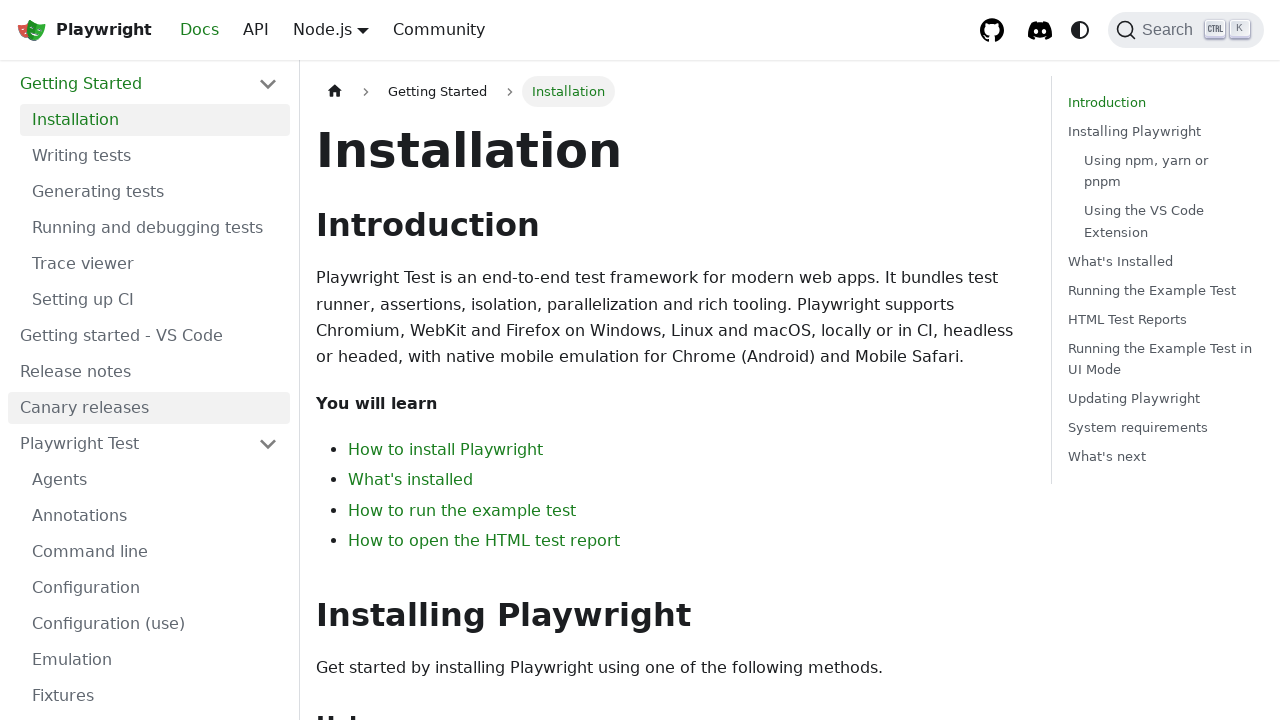